Tests scrolling from viewport origin (0,0) with delta values

Starting URL: https://the-internet.herokuapp.com/large

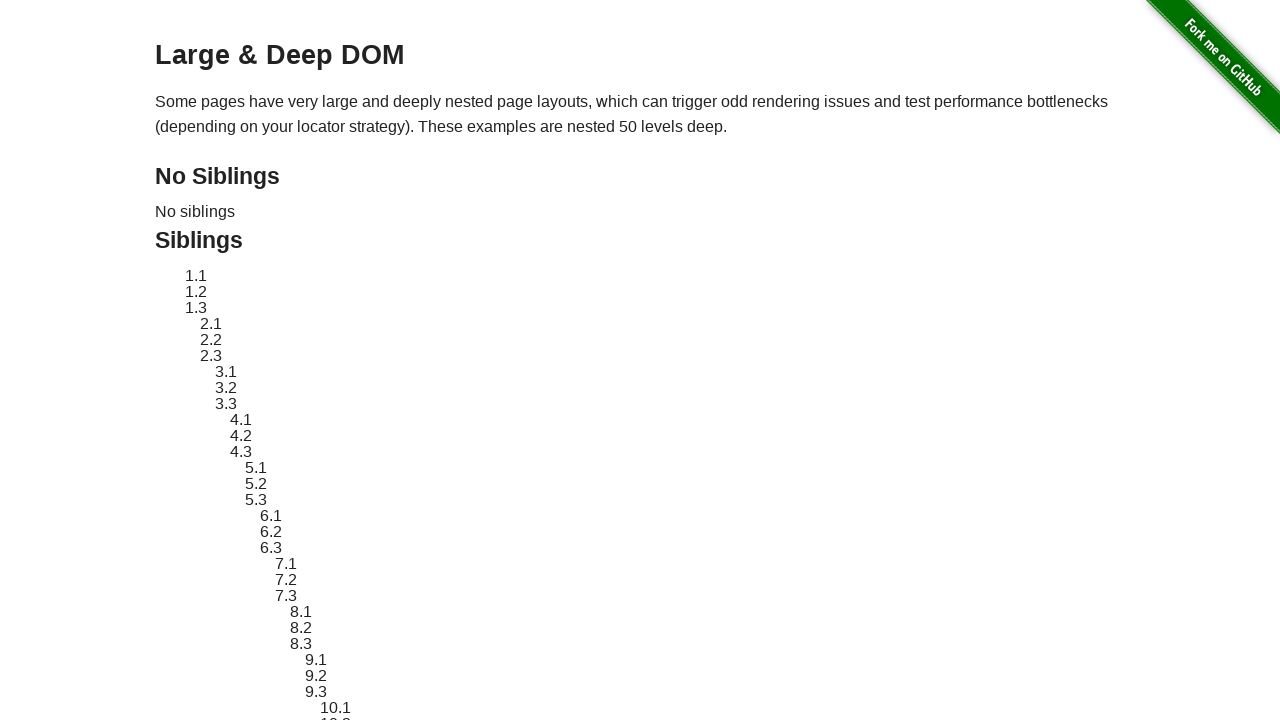

Moved mouse to viewport origin (0, 0) at (0, 0)
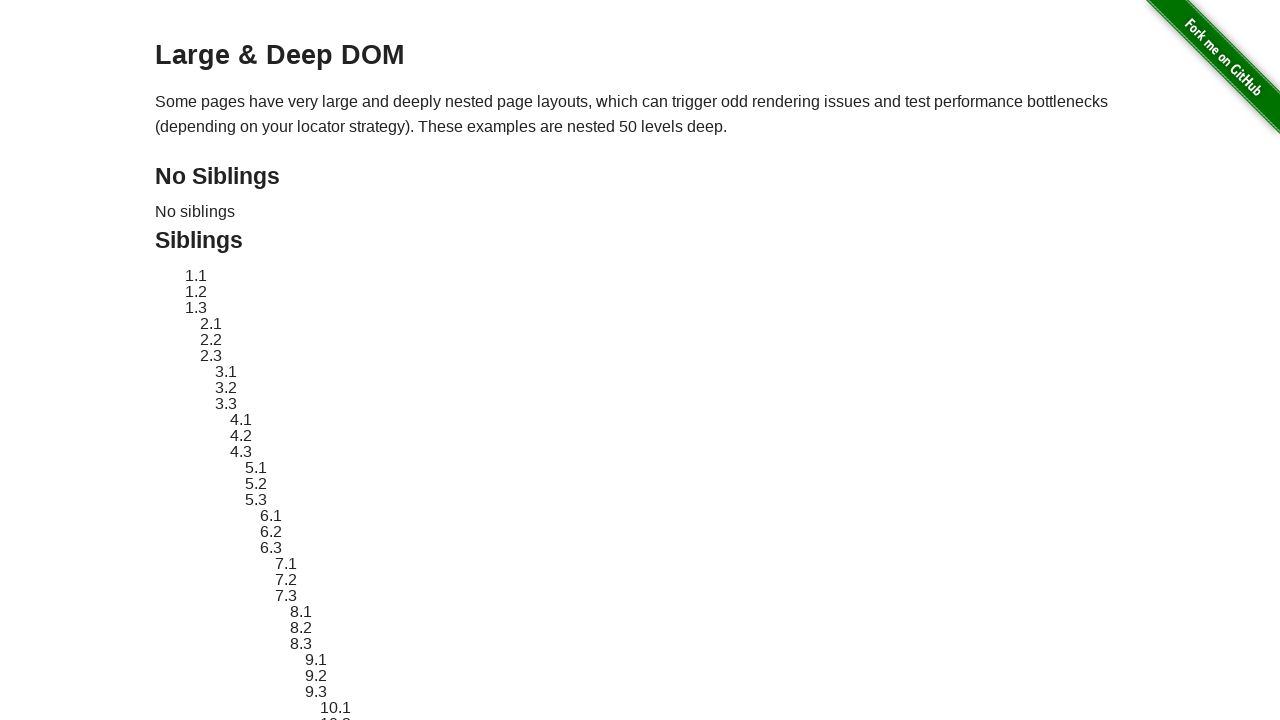

Scrolled with deltaX=40 and deltaY=50 from viewport origin
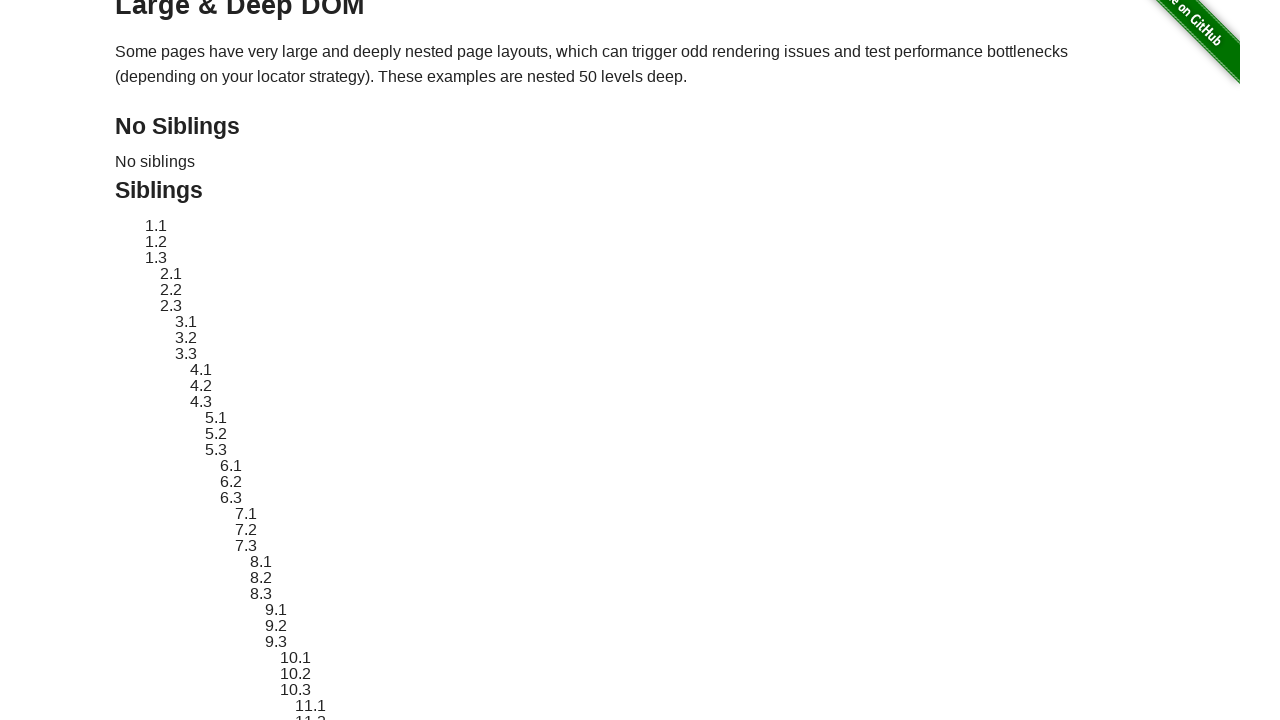

Waited 500ms for scroll to complete
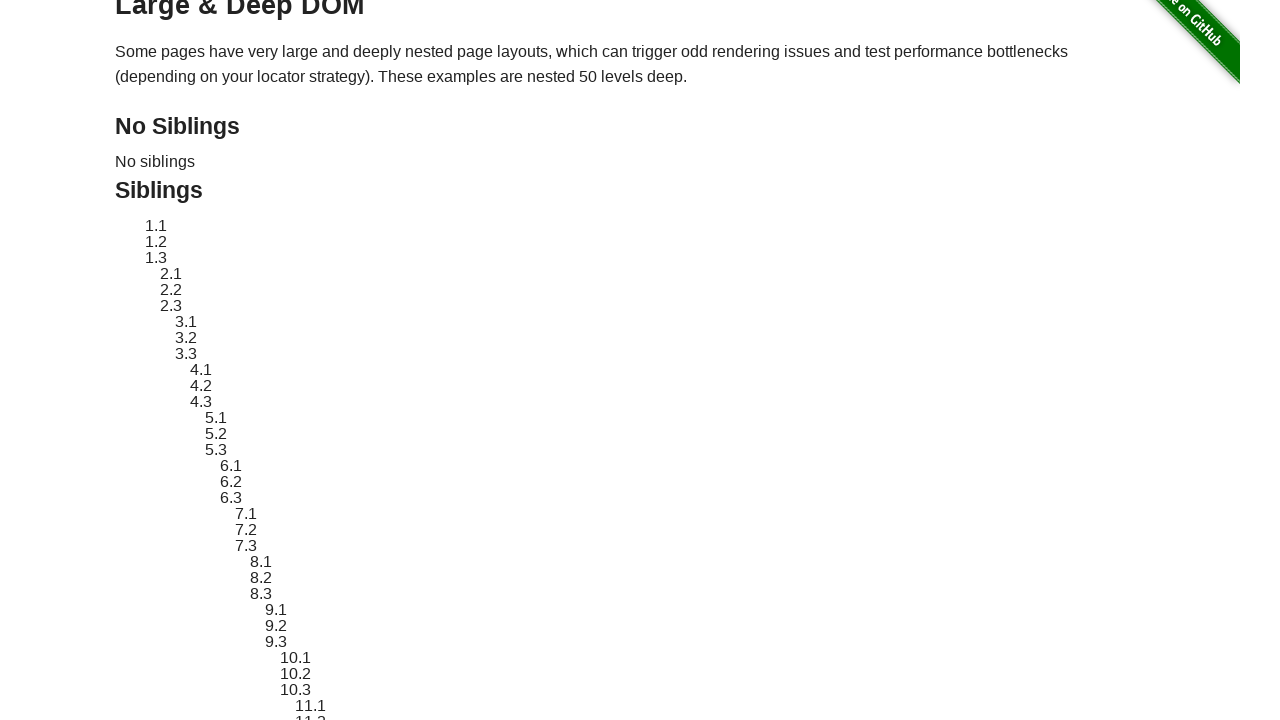

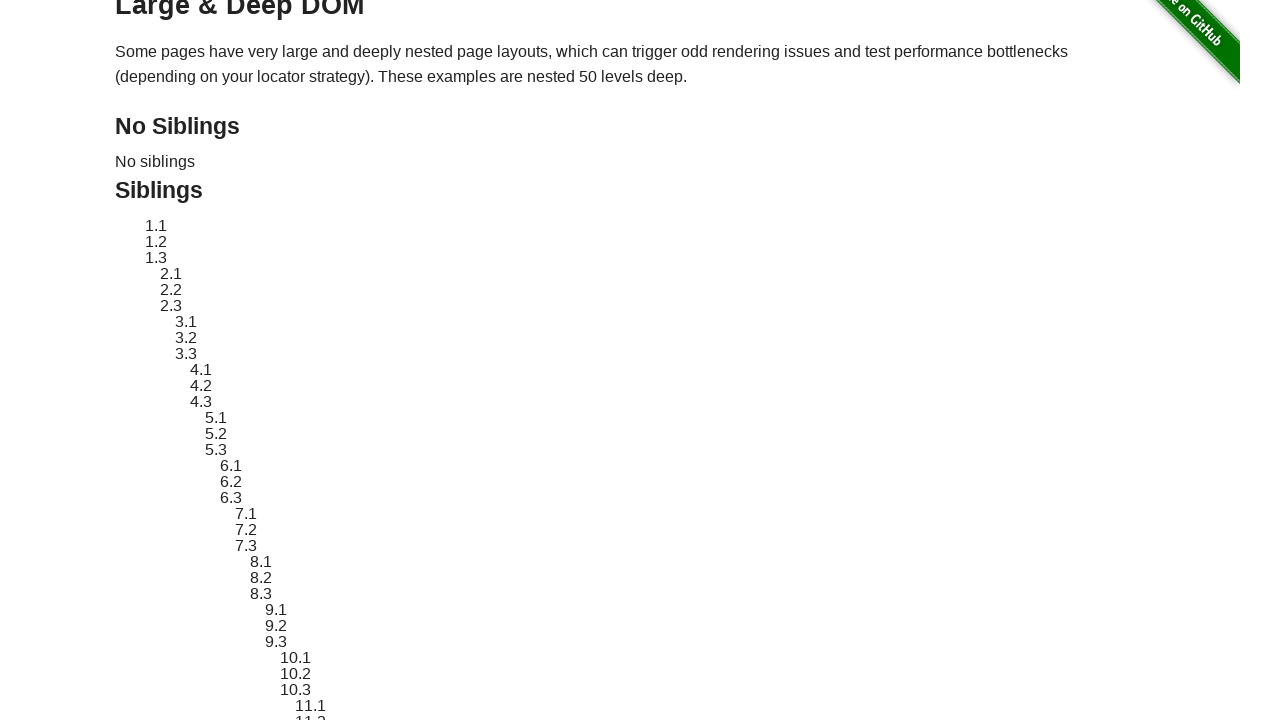